Tests the contact us form by filling out name, email, phone, and message fields and submitting

Starting URL: https://parabank.parasoft.com/

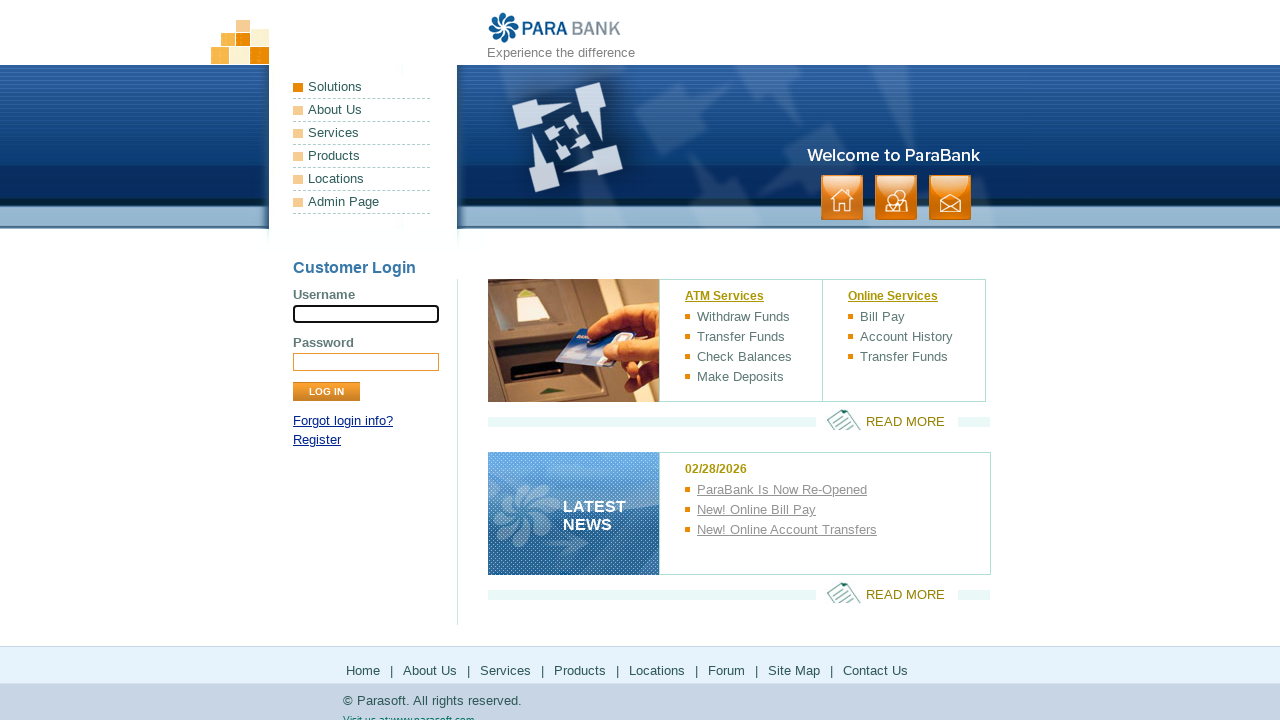

Clicked on 'contact' link at (950, 198) on a:has-text('contact')
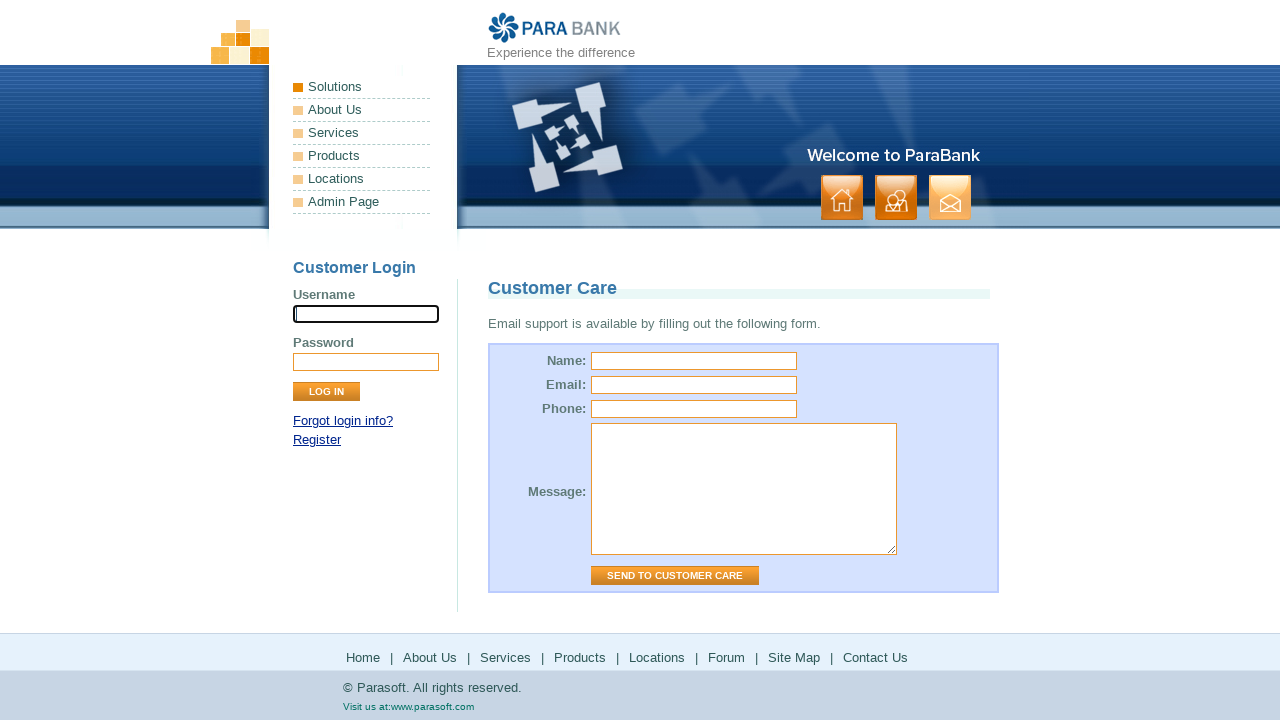

Contact page loaded
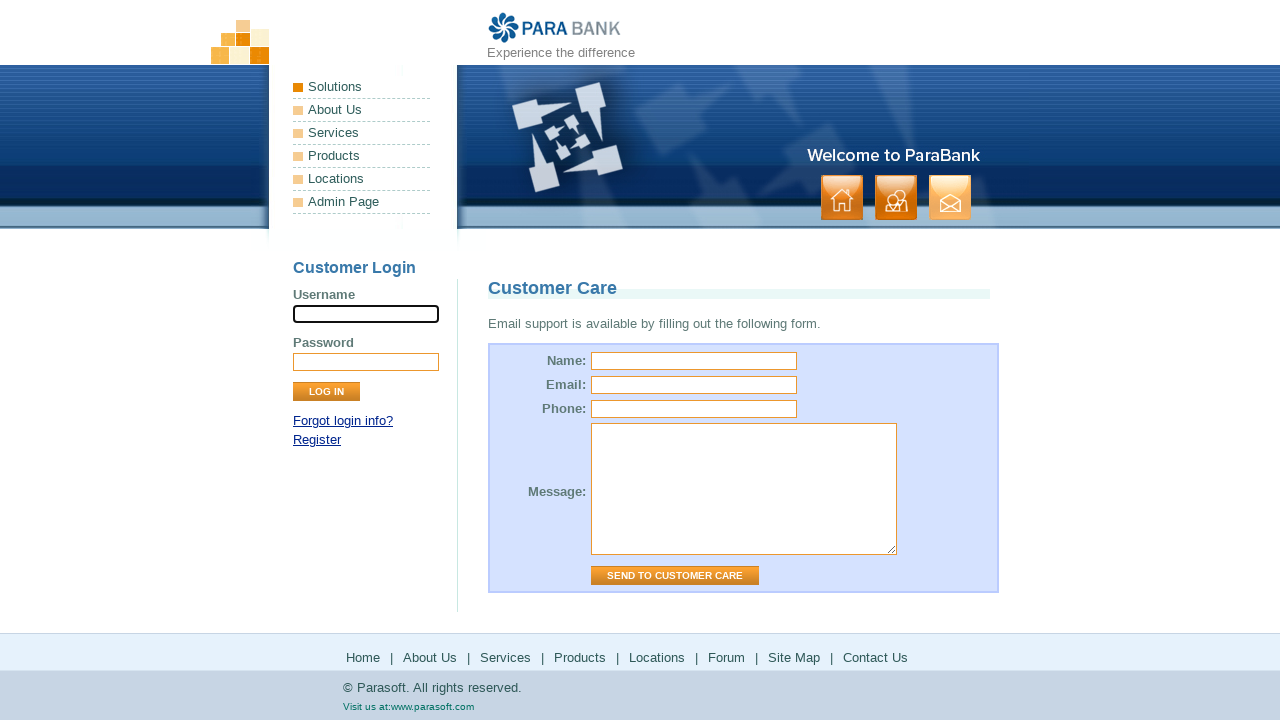

Filled in name field with 'TestUser1' on input[name='name']
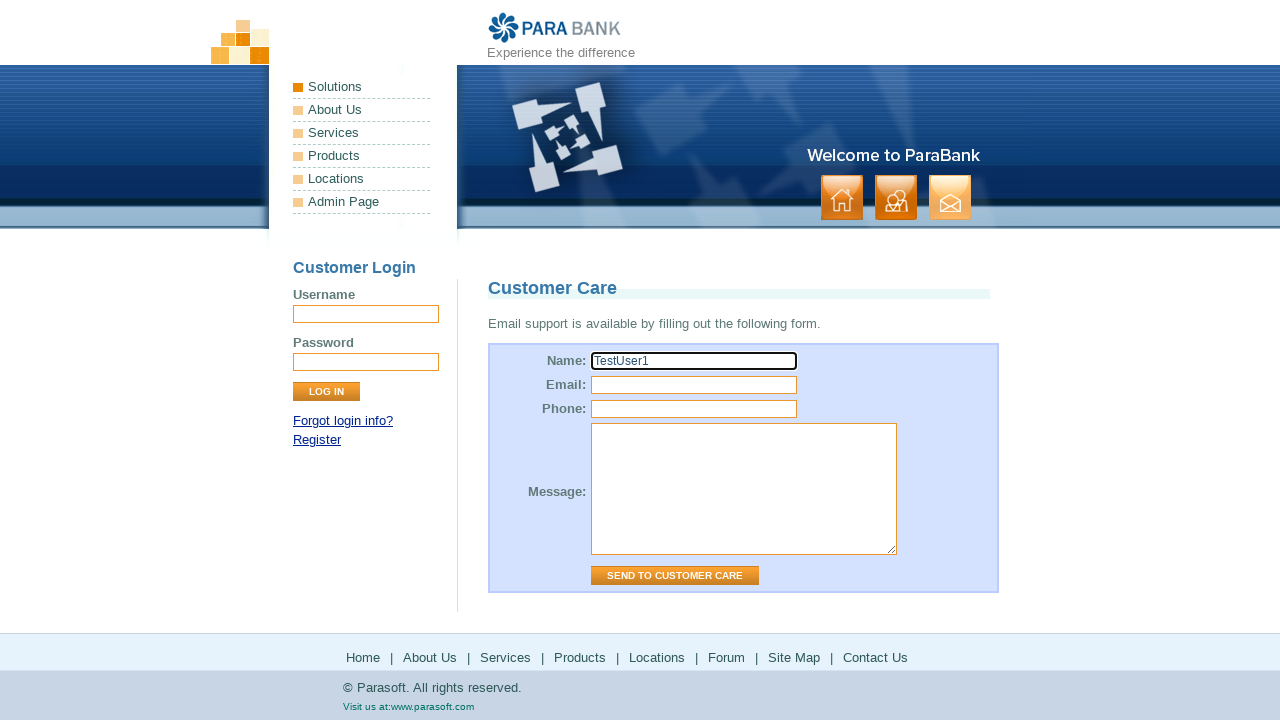

Filled in email field with 'example@example.com' on input[name='email']
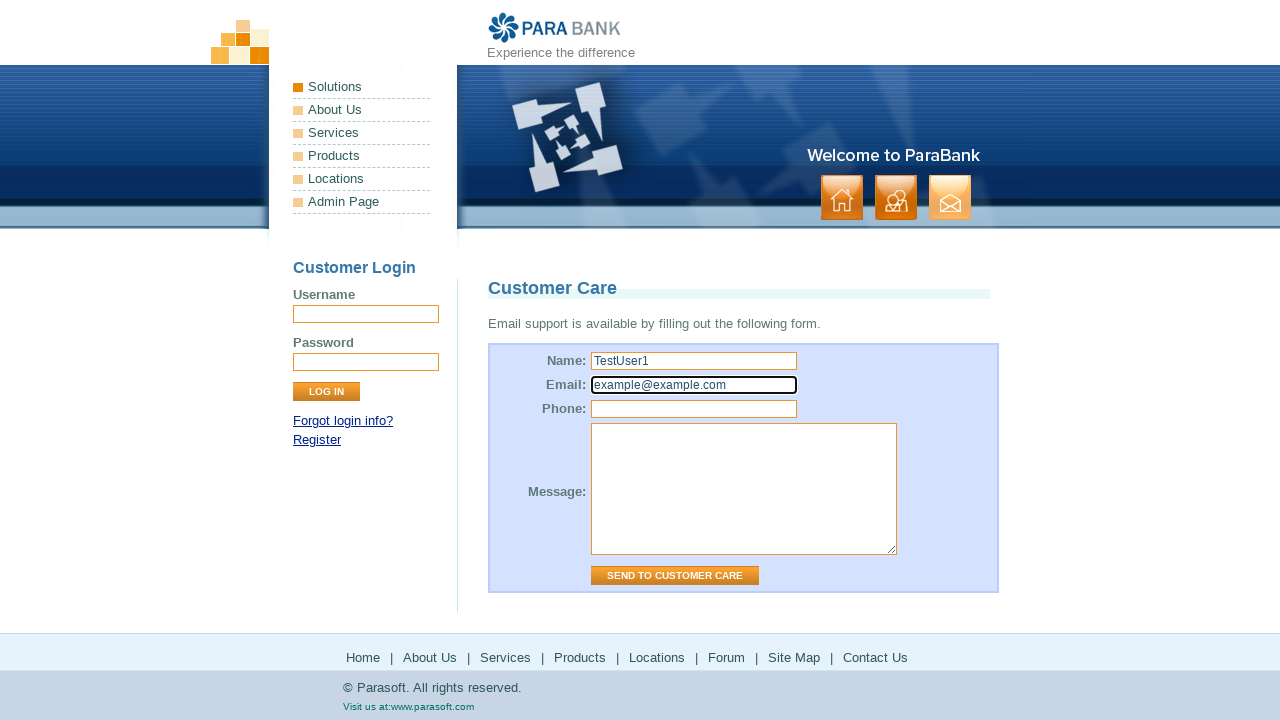

Filled in phone field with '111111111' on input[name='phone']
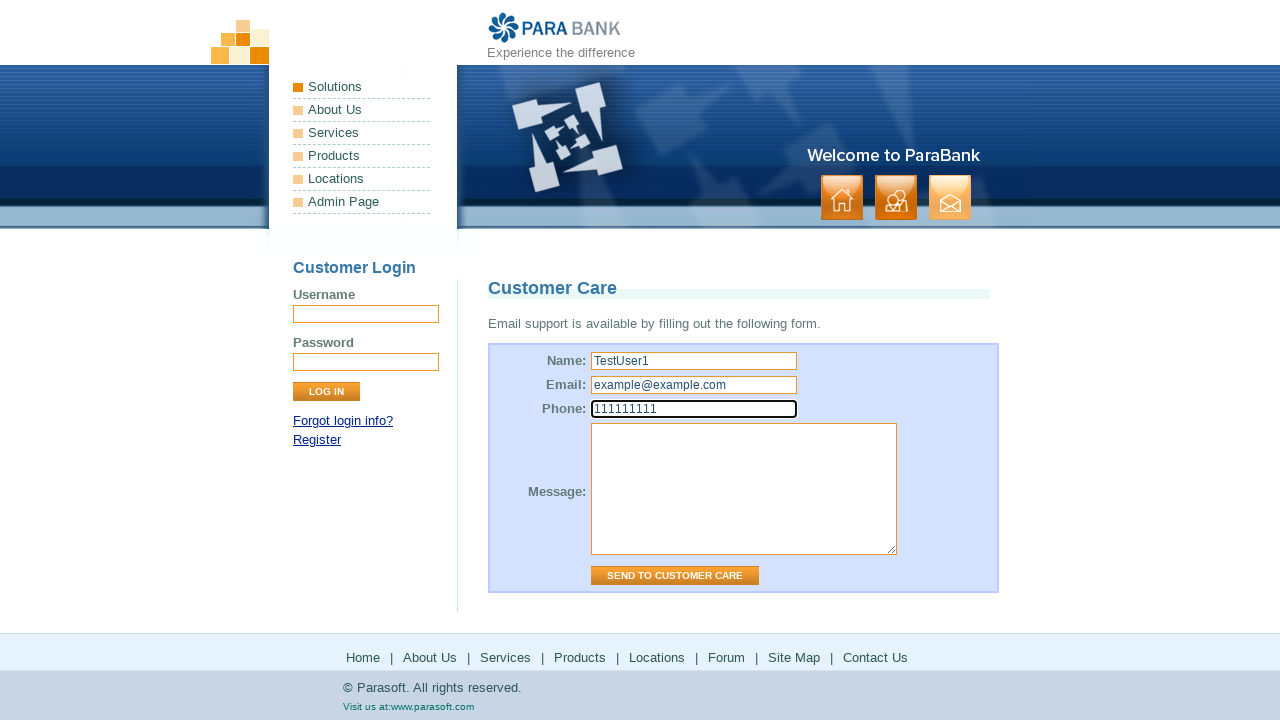

Filled in message field with 'Text' on textarea[name='message']
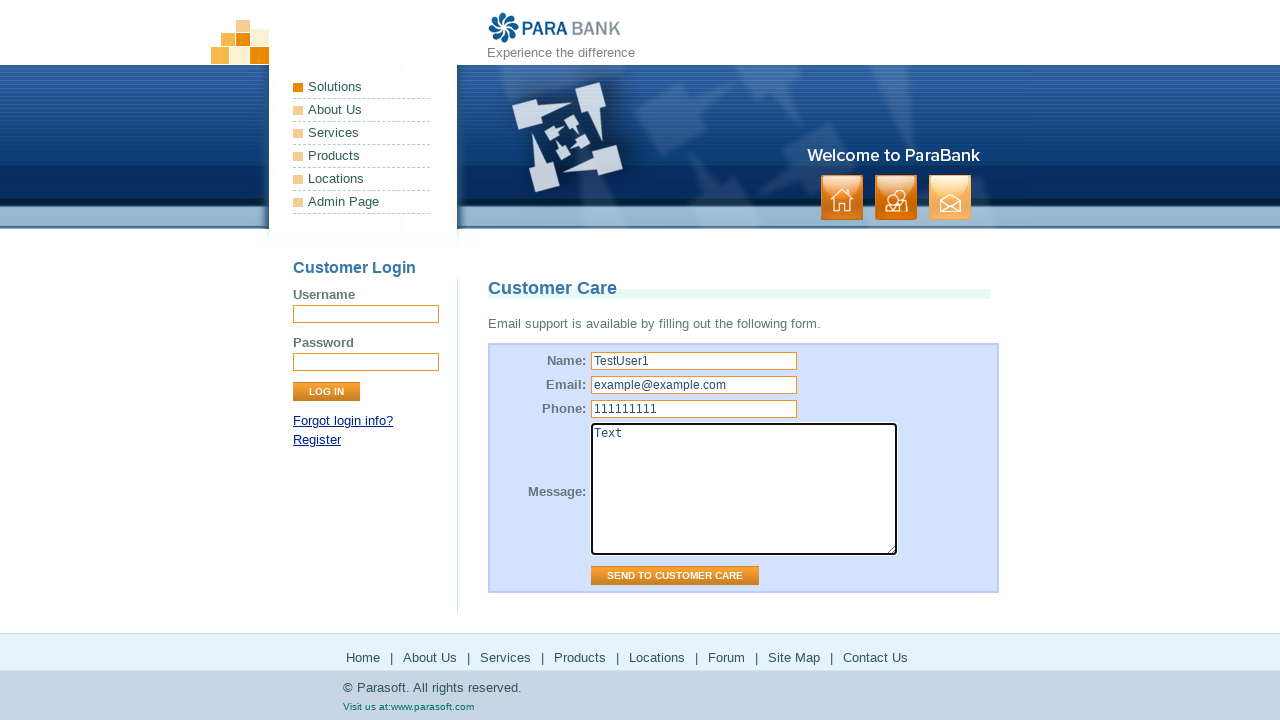

Clicked submit button at (675, 576) on #contactForm input.button
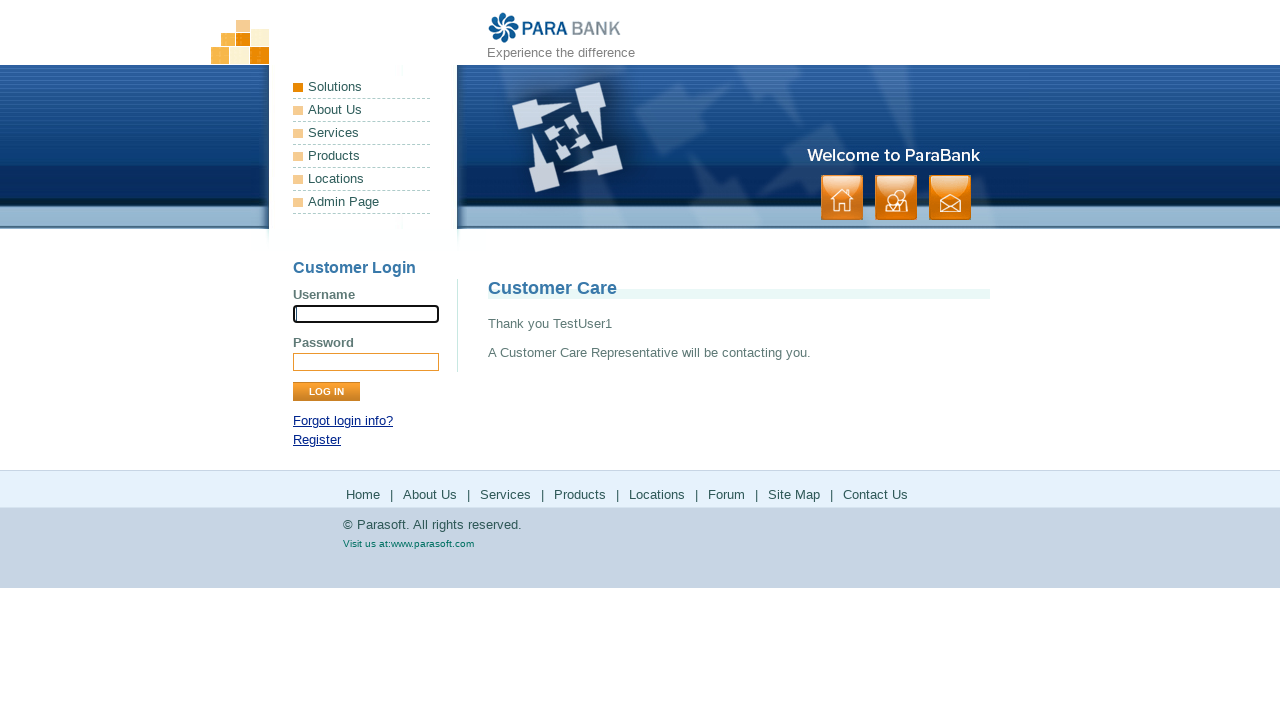

Confirmation message 'Thank you' appeared
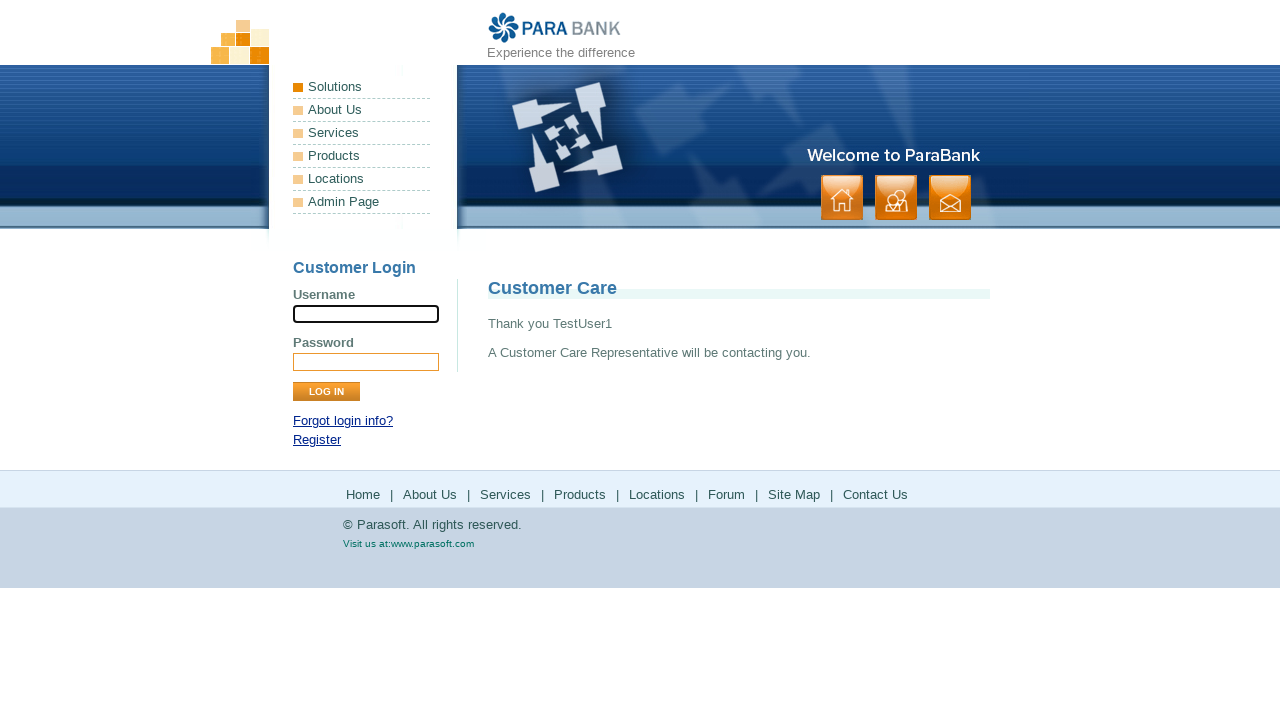

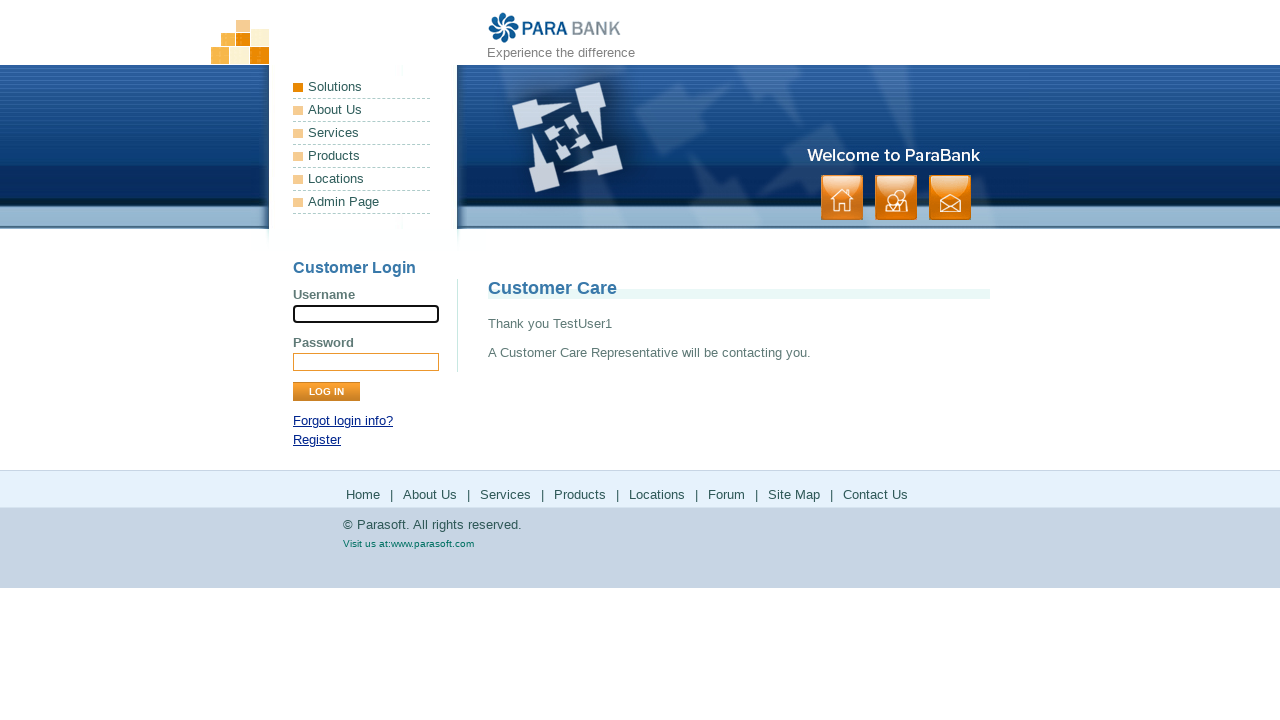